Tests auto-suggestive dropdown functionality by typing a partial search term and selecting a matching option from the dropdown suggestions

Starting URL: https://rahulshettyacademy.com/dropdownsPractise/

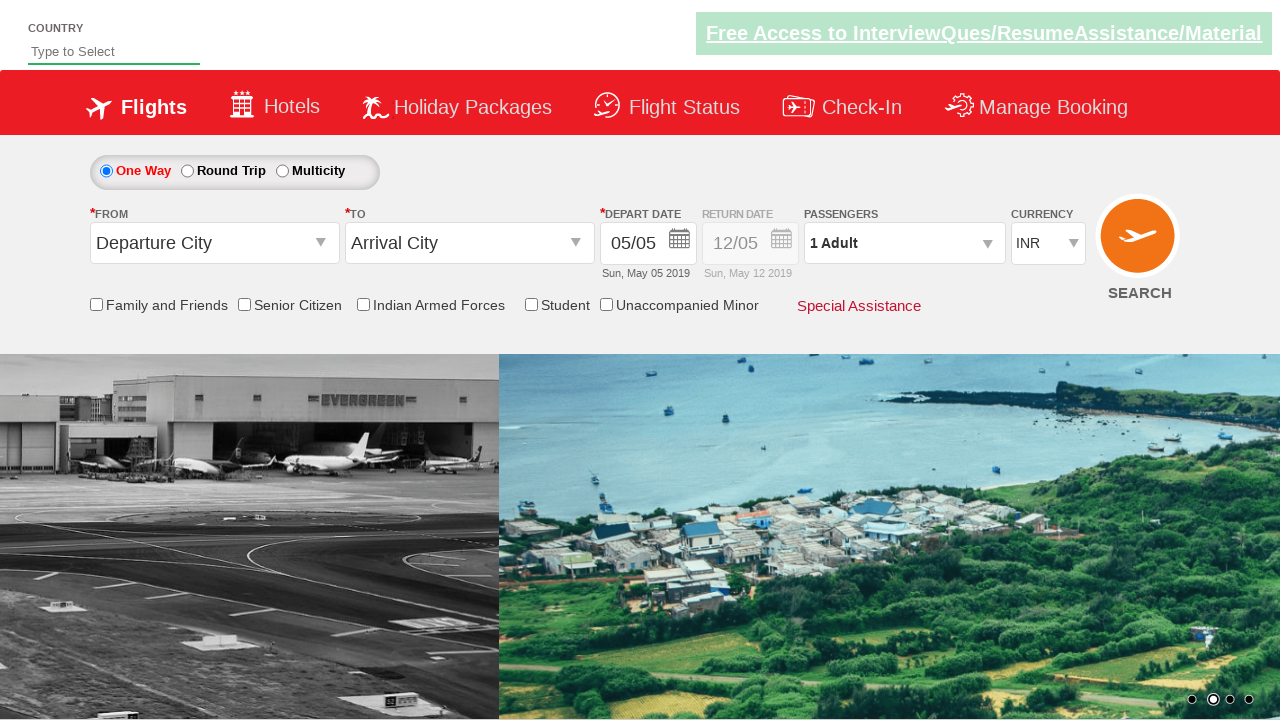

Typed 'ind' in autosuggest field to trigger dropdown suggestions on #autosuggest
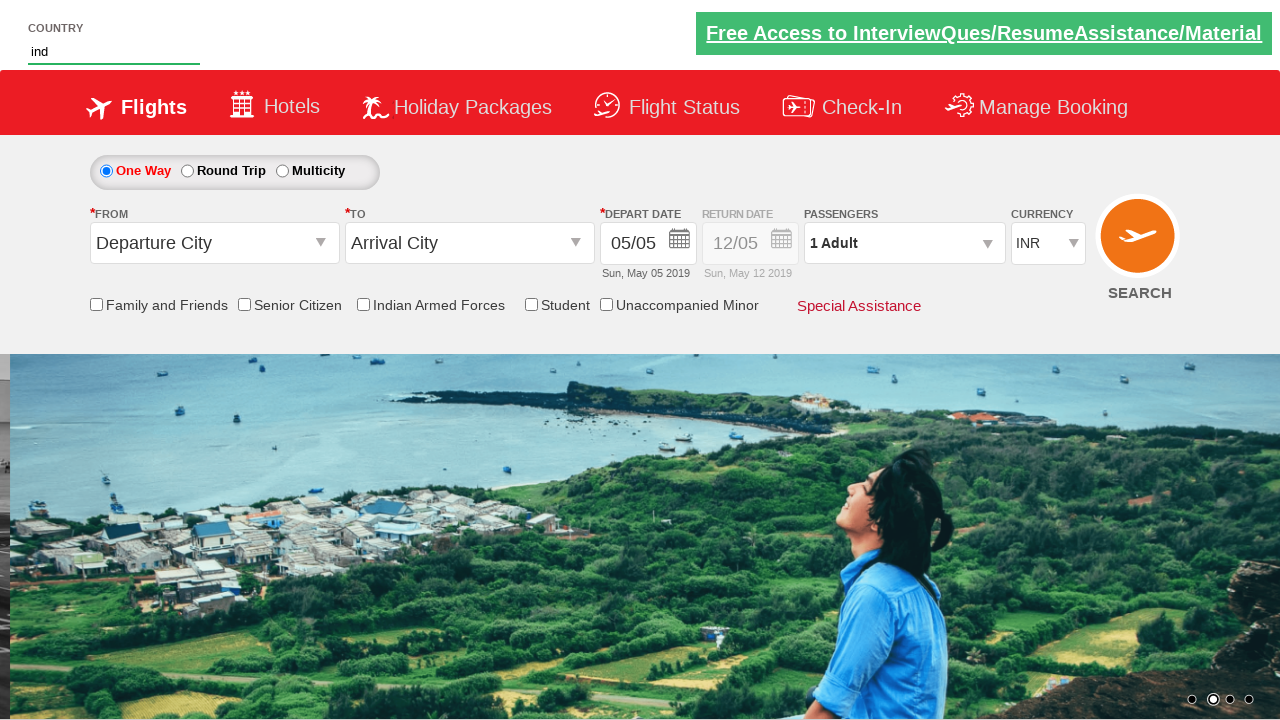

Dropdown suggestions appeared
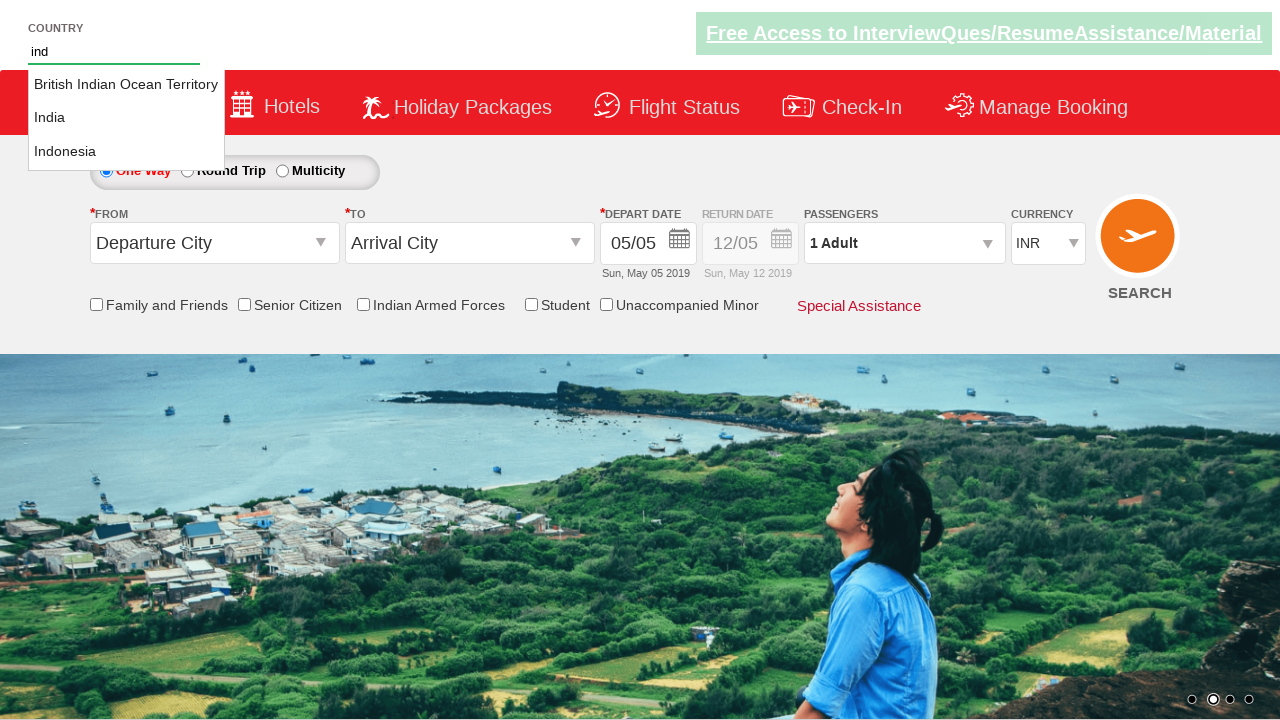

Located all dropdown suggestion options
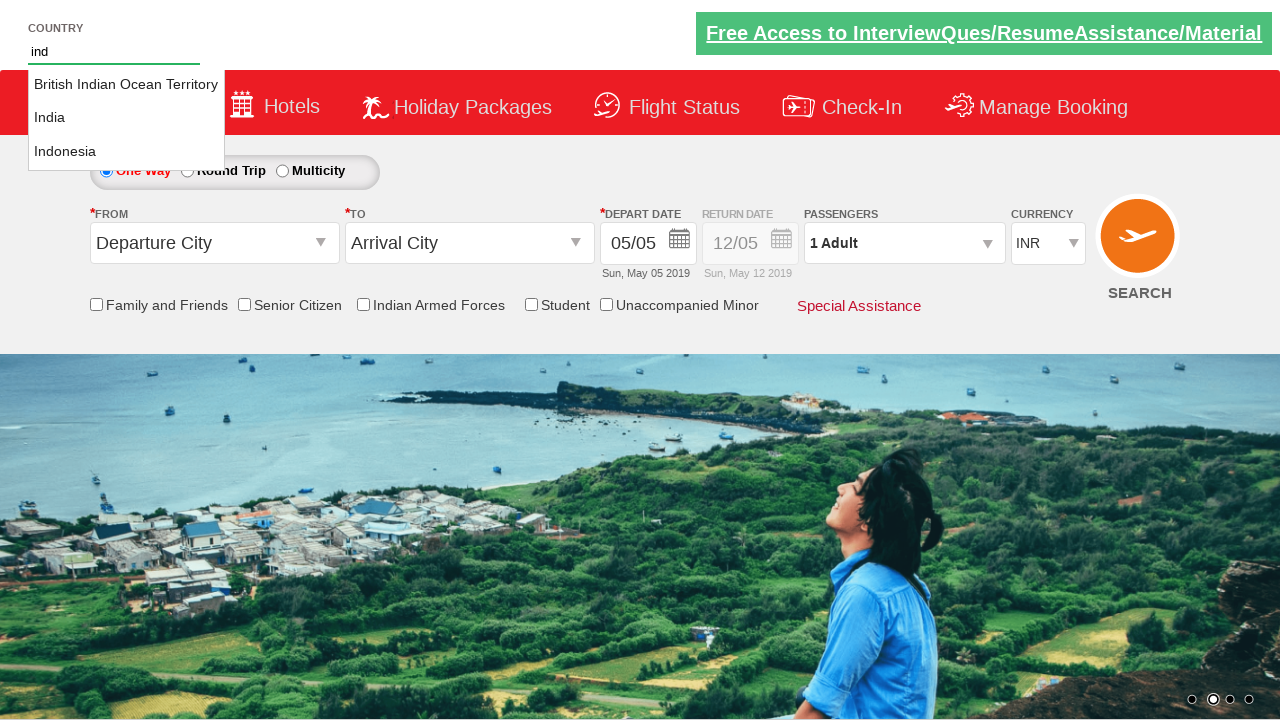

Found 3 dropdown options available
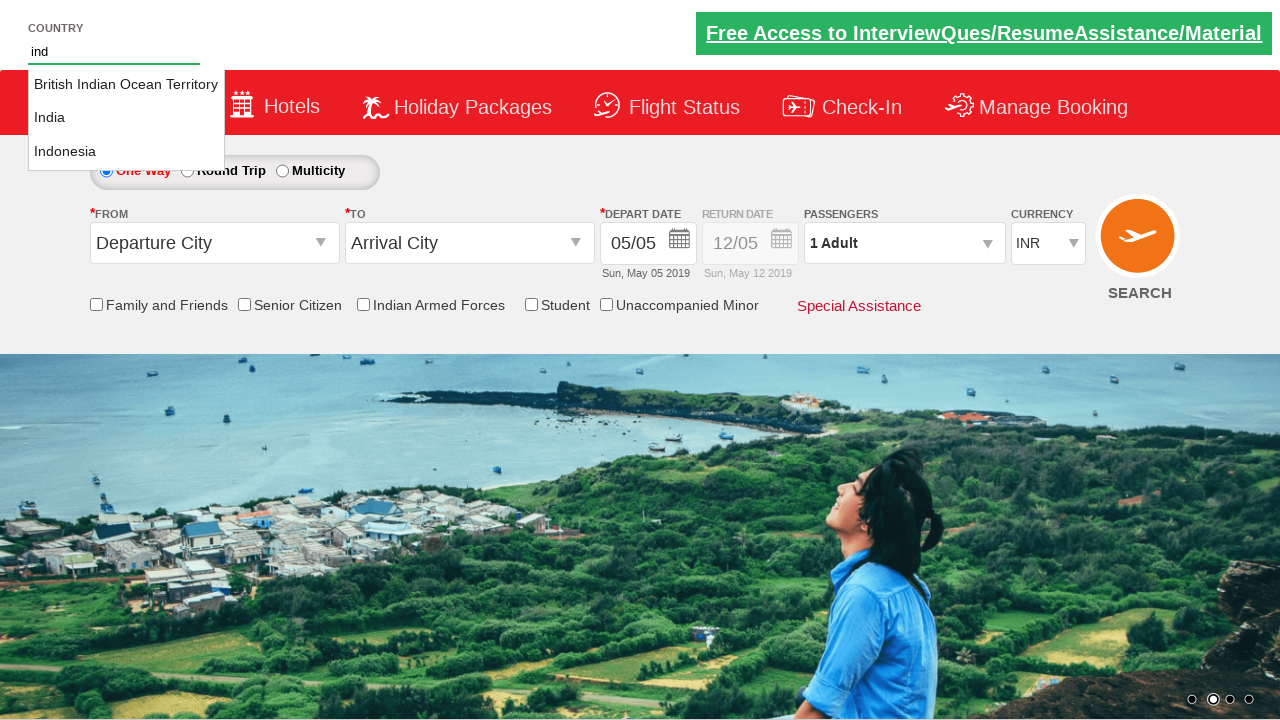

Selected 'India' from dropdown suggestions at (126, 118) on li.ui-menu-item a >> nth=1
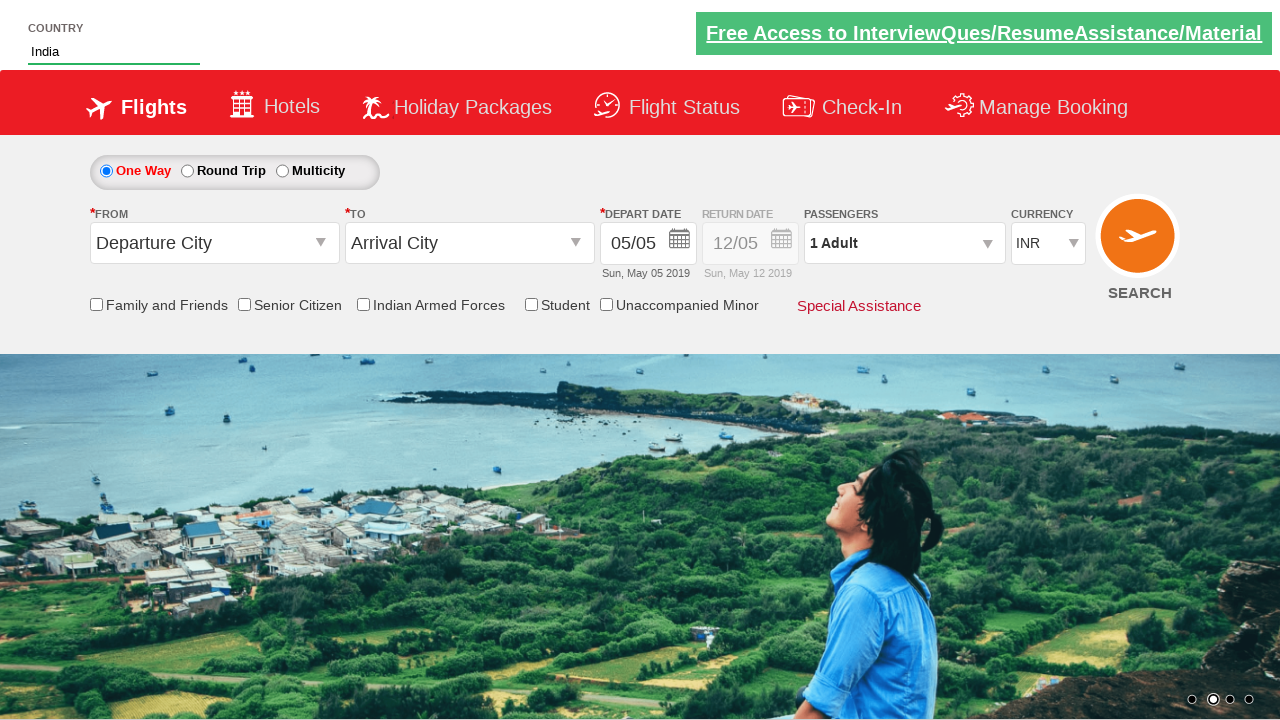

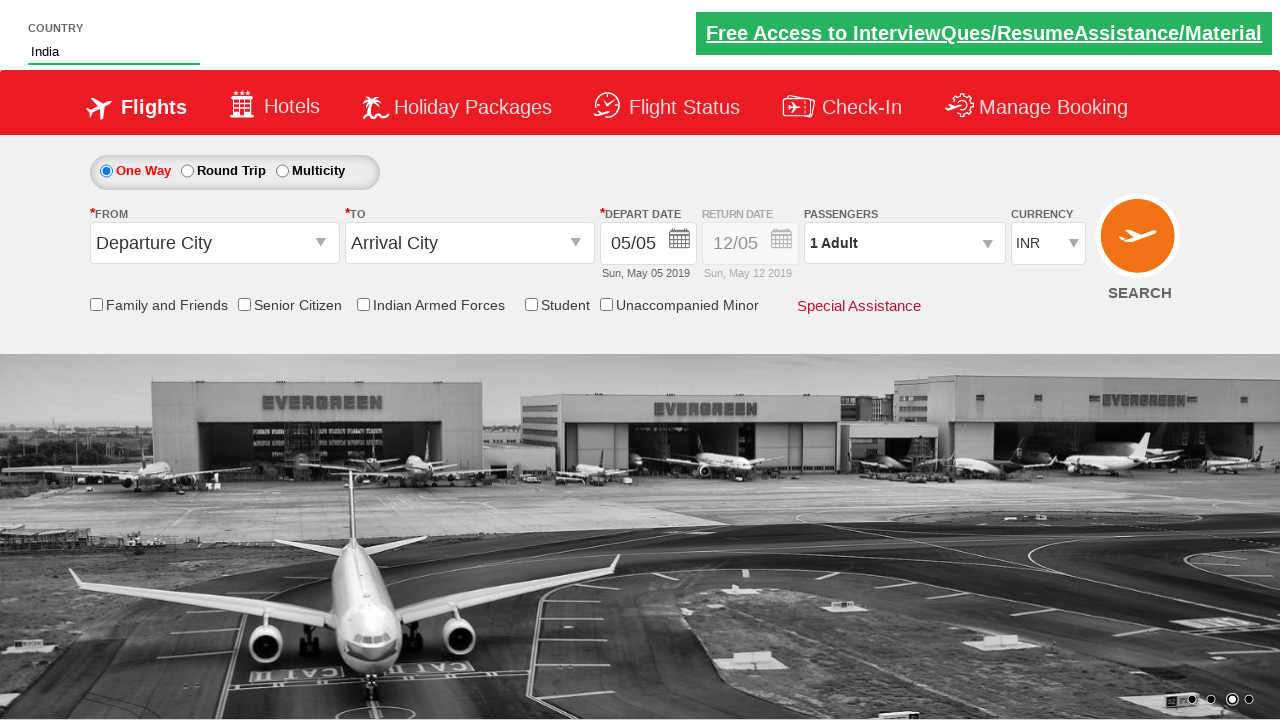